Tests browser back navigation by clicking on the API link and then navigating back to the home page

Starting URL: https://webdriver.io

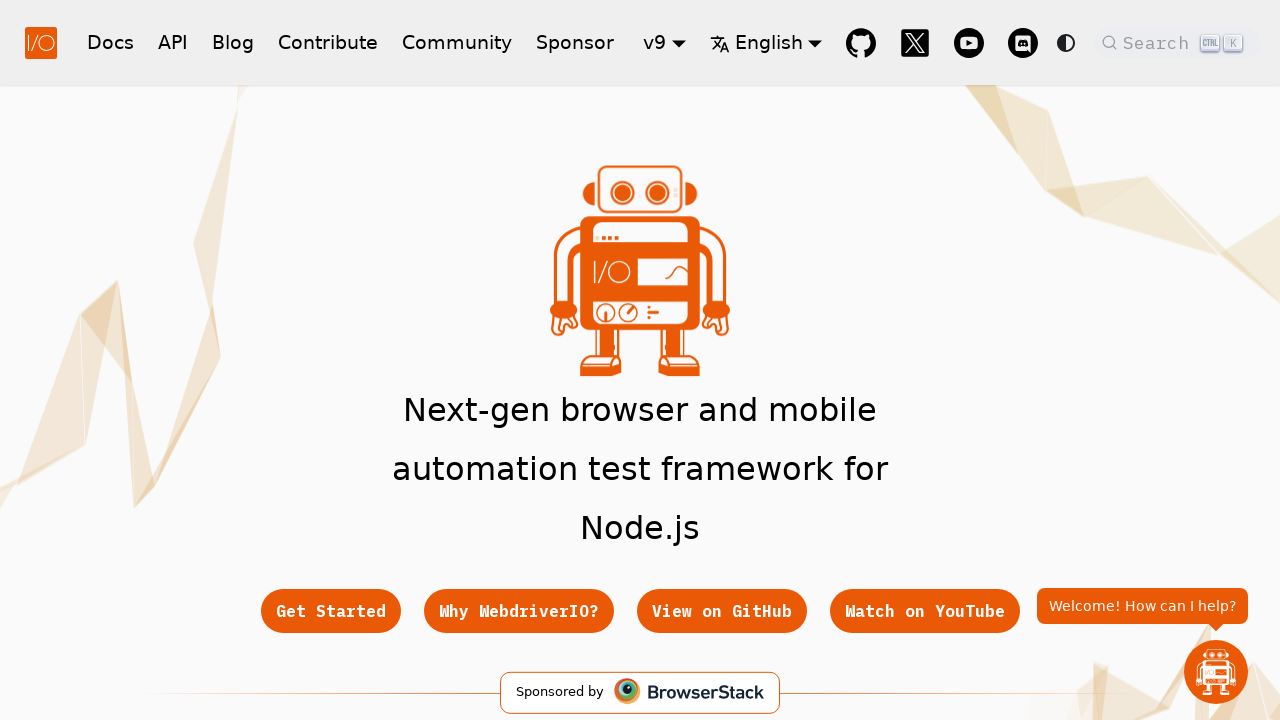

Clicked on the API link at (173, 42) on a:text('API')
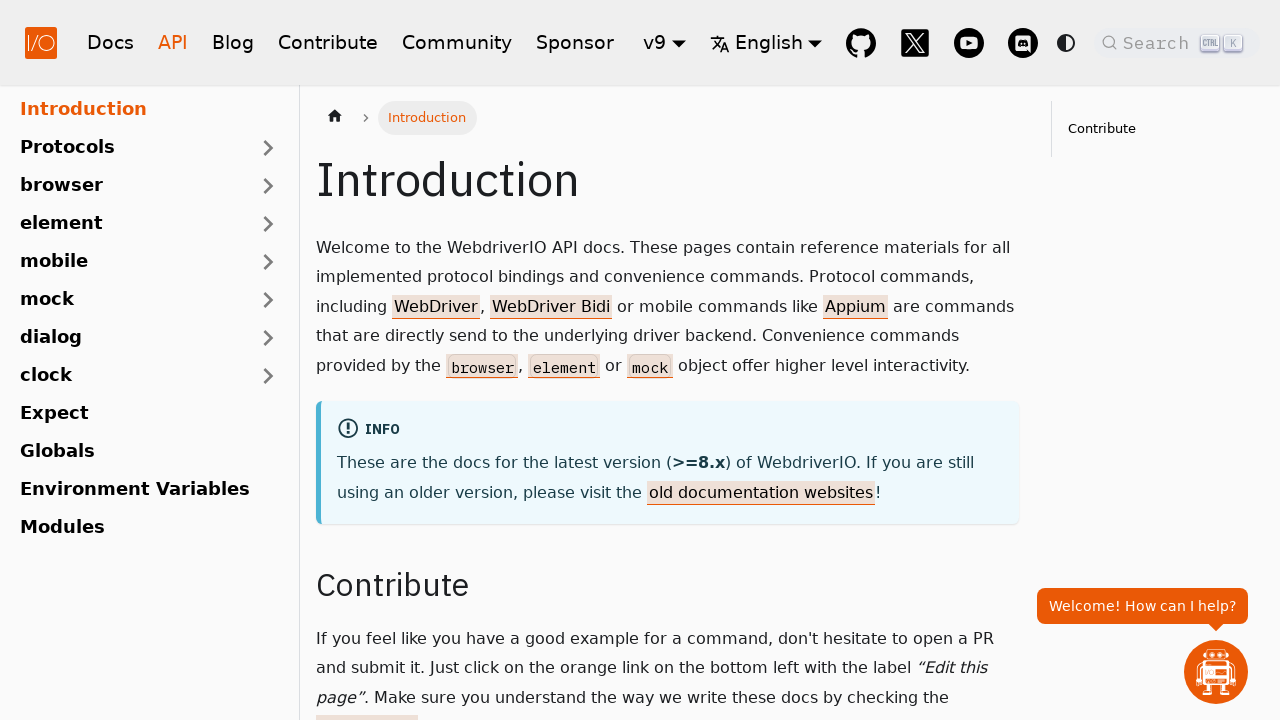

Navigated to API documentation page
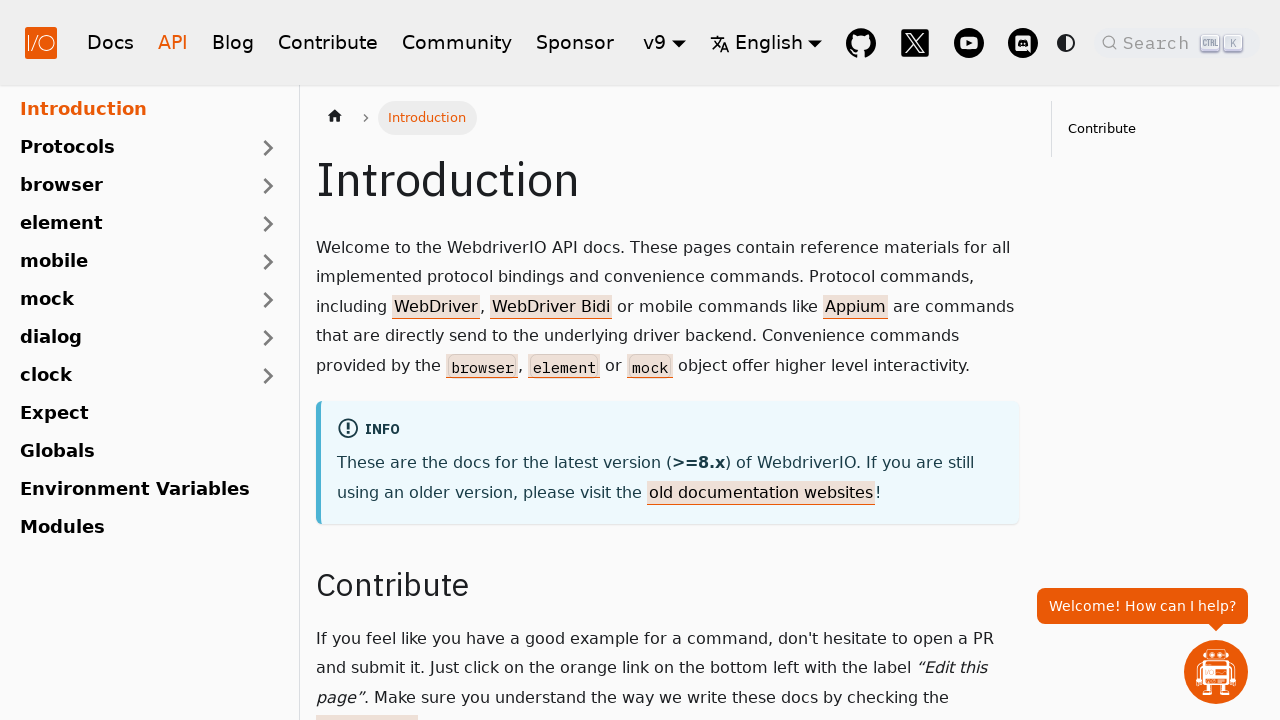

Navigated back using browser back button
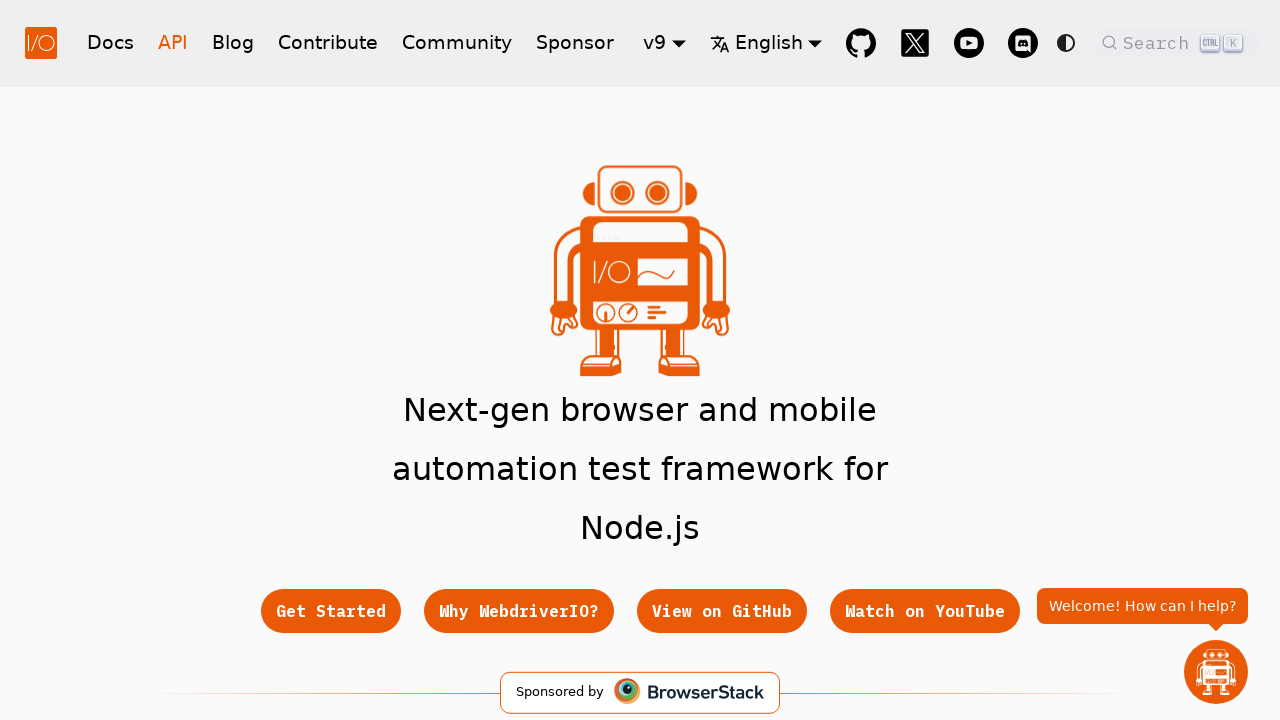

Verified return to home page at https://webdriver.io/
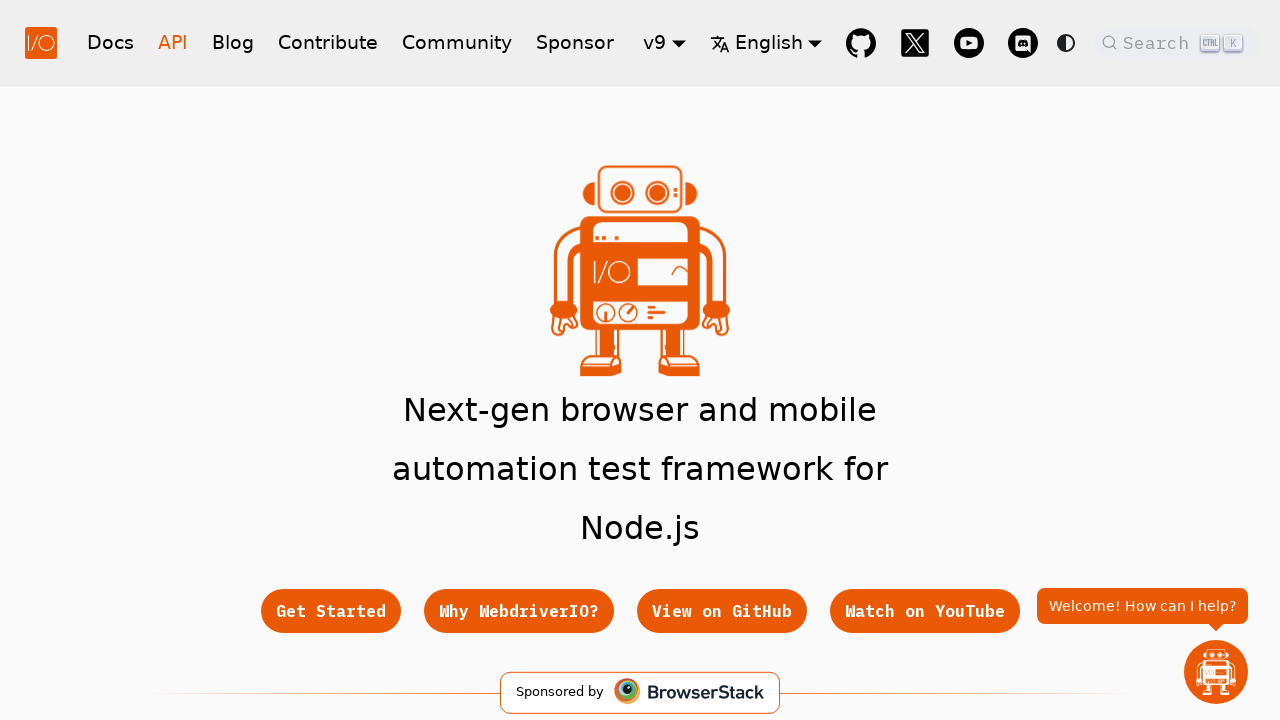

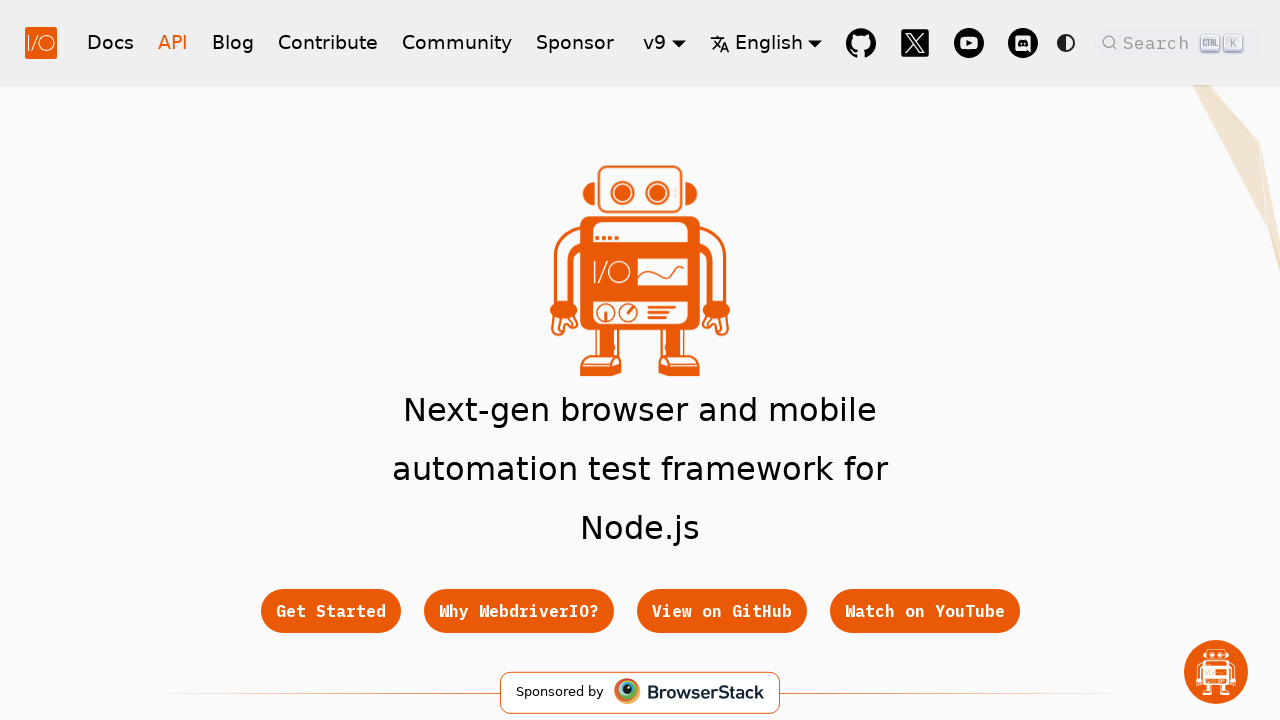